Tests a loader button interaction by navigating to a page with a loading element and clicking the loader button to trigger it.

Starting URL: https://www.automationtesting.co.uk/loader.html

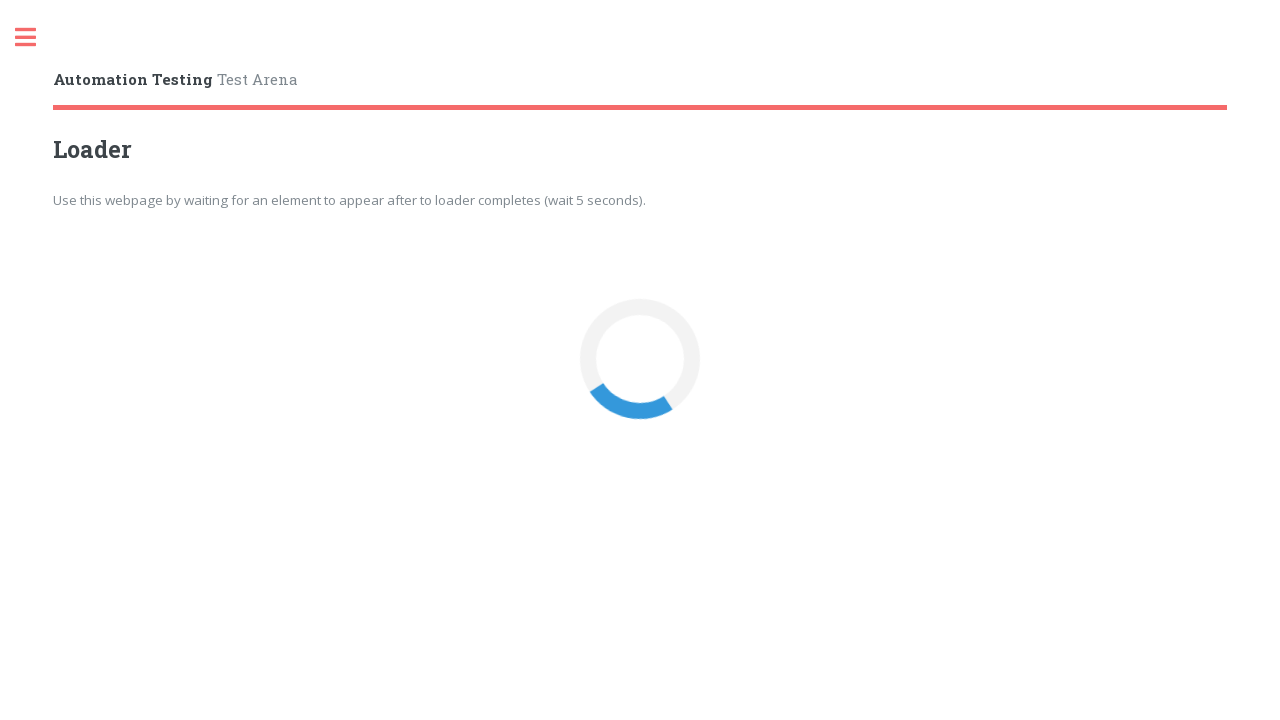

Clicked the loader button to trigger loading element at (640, 360) on button#loaderBtn
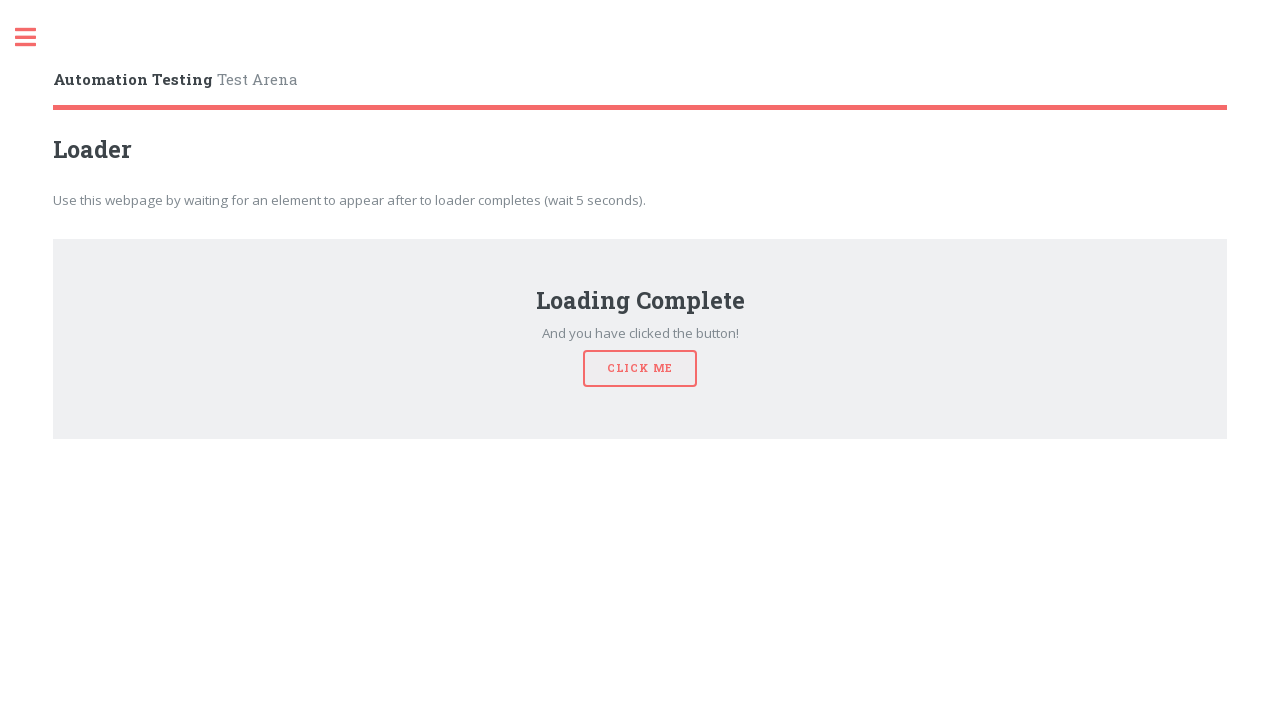

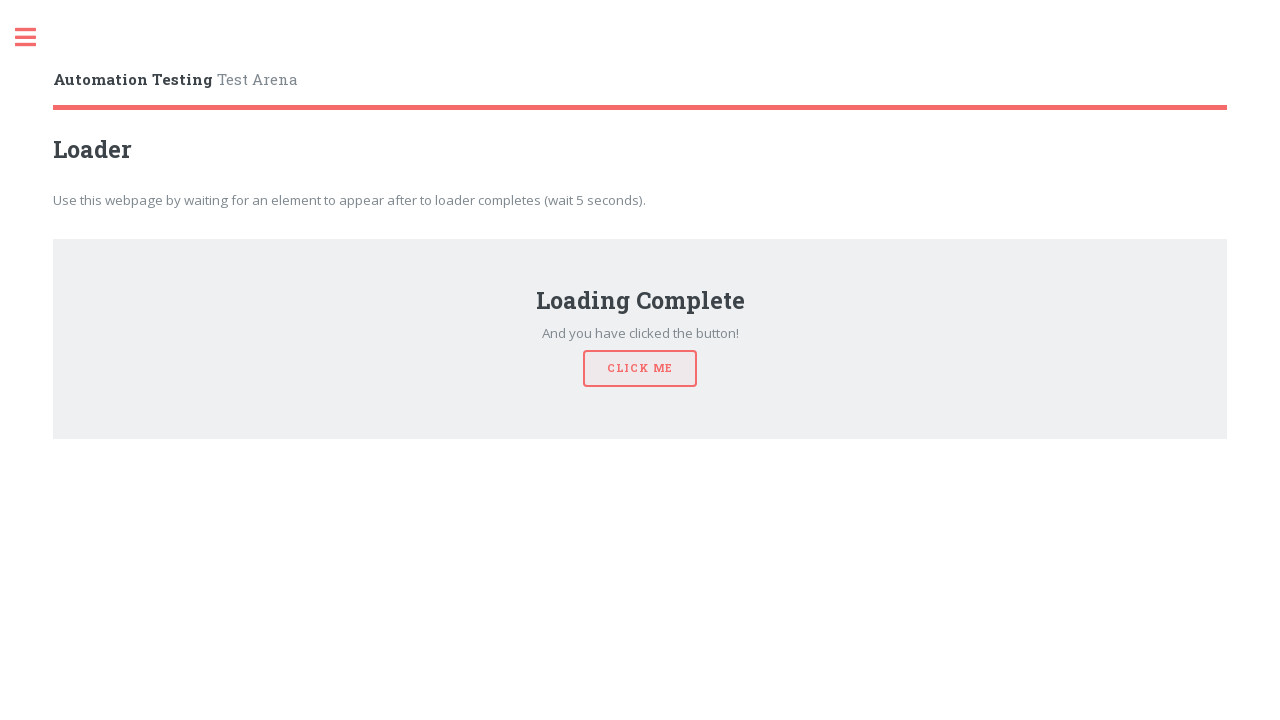